Tests Bootstrap dropdown functionality by clicking a dropdown button and verifying the dropdown menu items are displayed

Starting URL: https://www.w3schools.com/bootstrap/bootstrap_dropdowns.asp

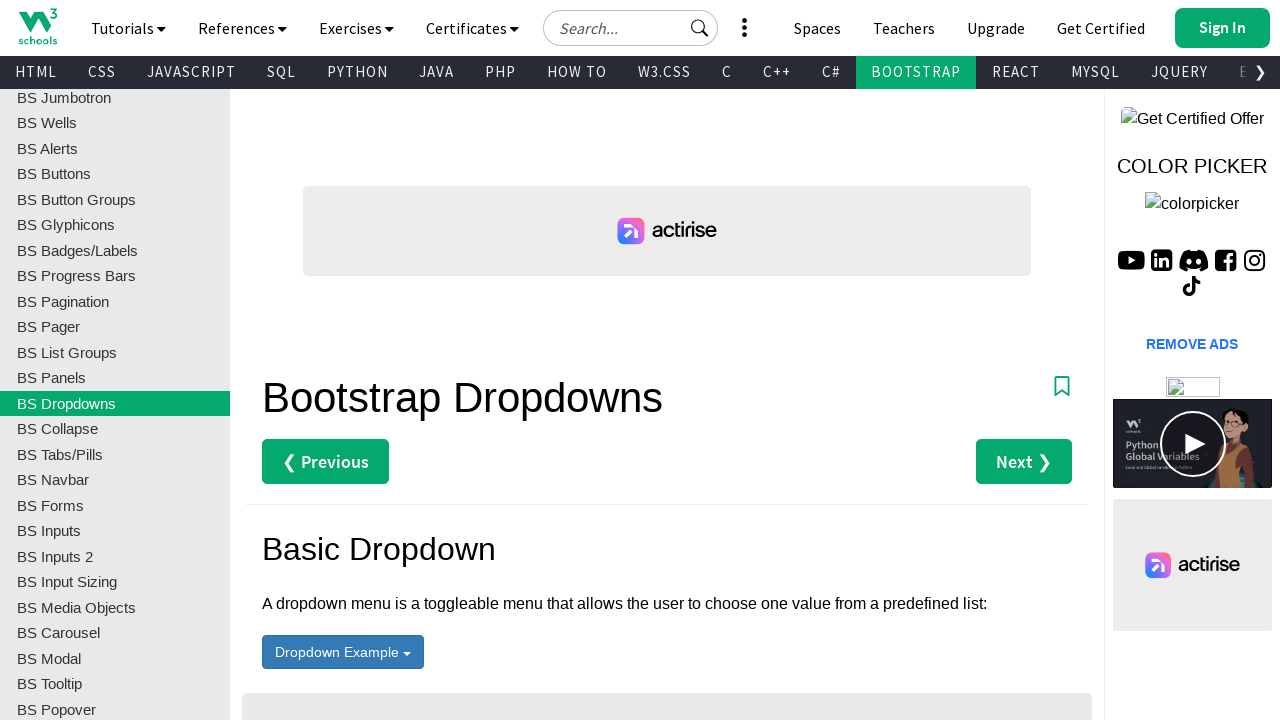

Clicked the first primary dropdown button at (343, 652) on (//button[contains(@class, 'btn btn-primary')])[1]
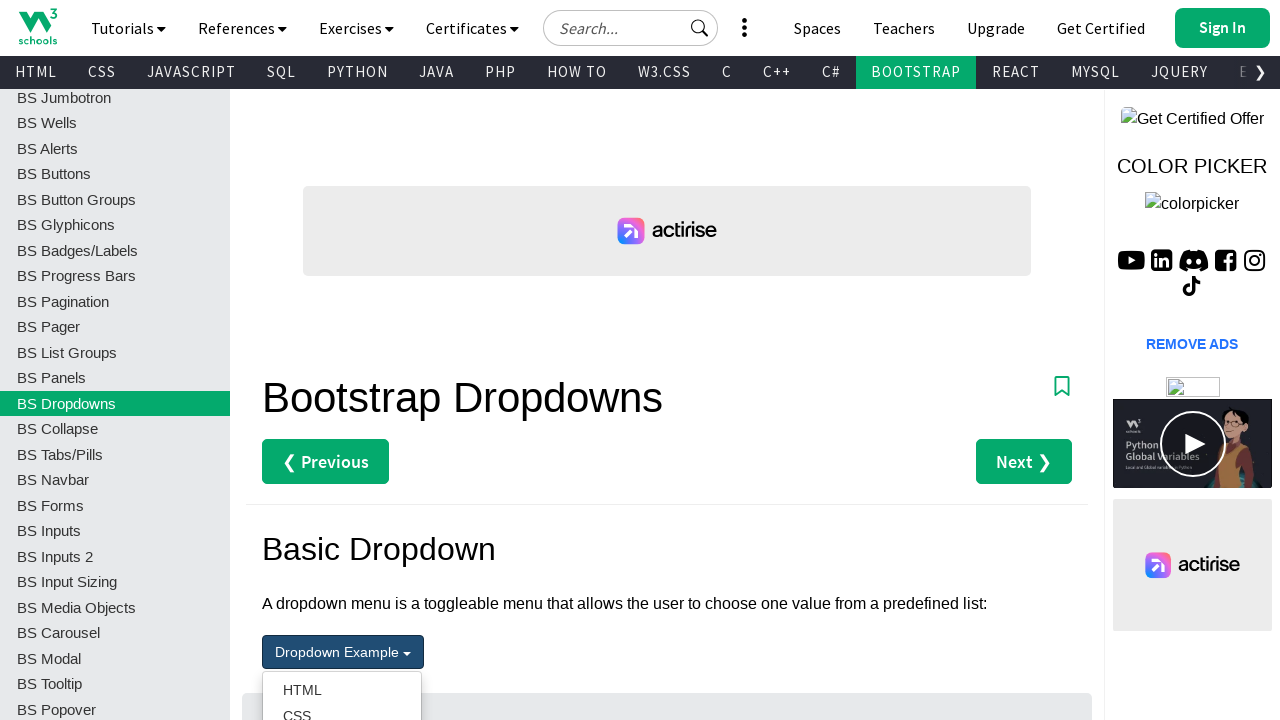

Waited for dropdown menu items to be visible
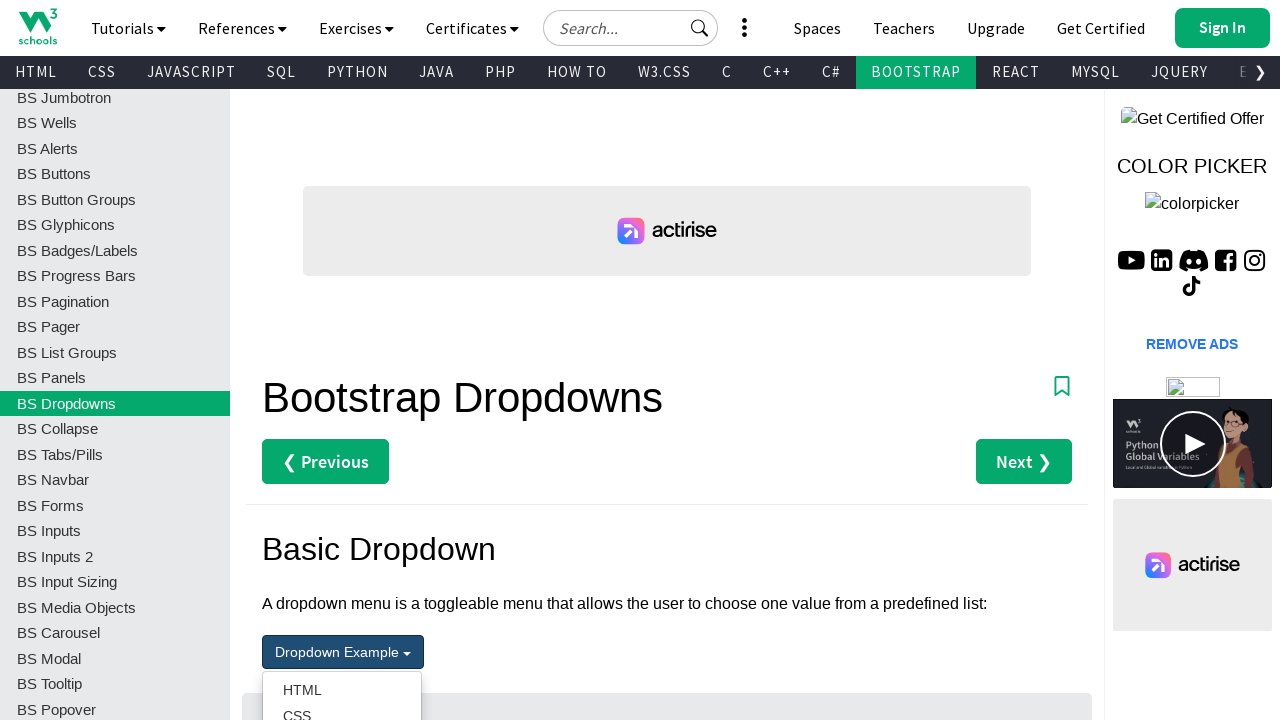

Verified first dropdown item is visible
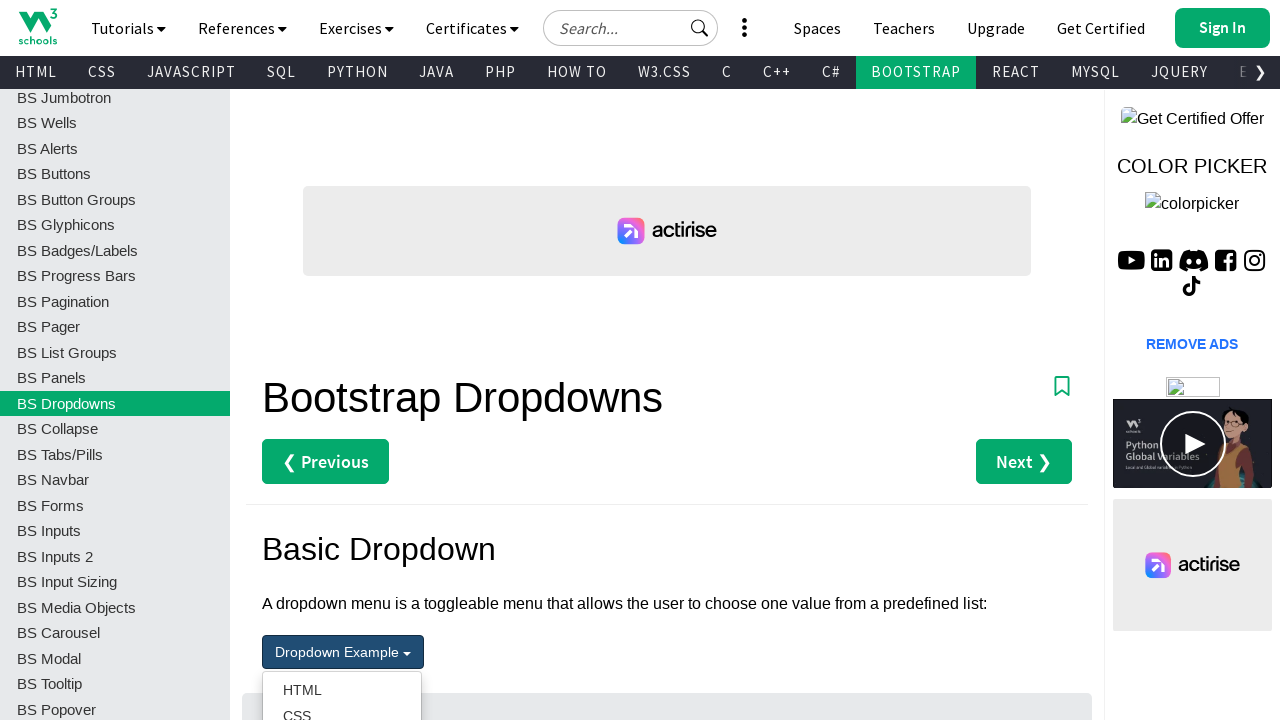

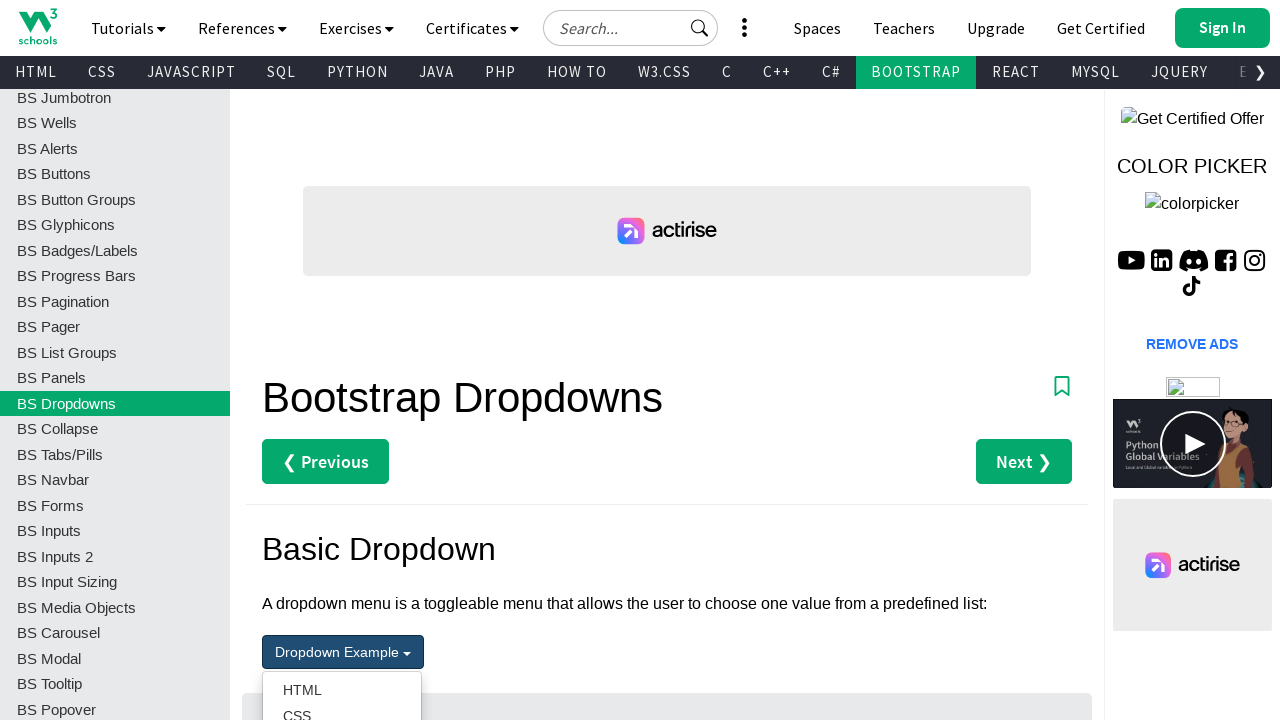